Tests the TodoMVC application by adding three todo items to the list using the input field and pressing Enter to submit each item.

Starting URL: https://demo.playwright.dev/todomvc/#/

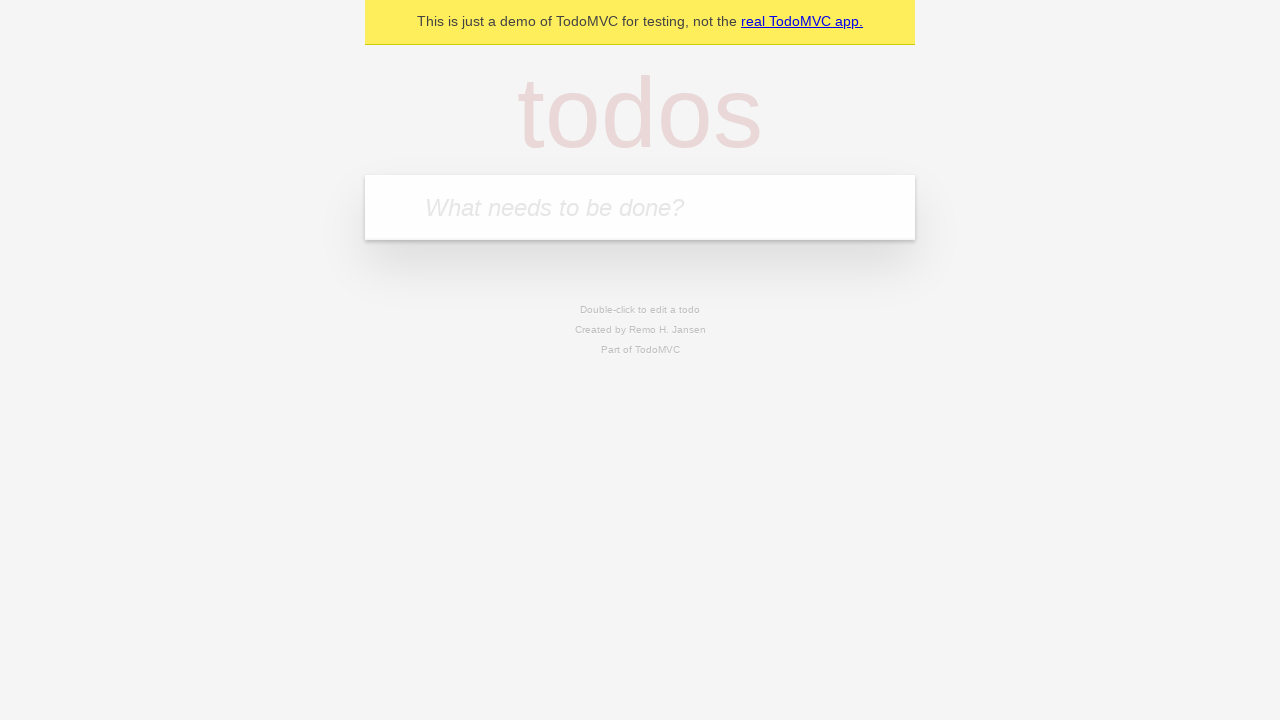

Clicked on the todo input field at (640, 207) on internal:attr=[placeholder="What needs to be done?"i]
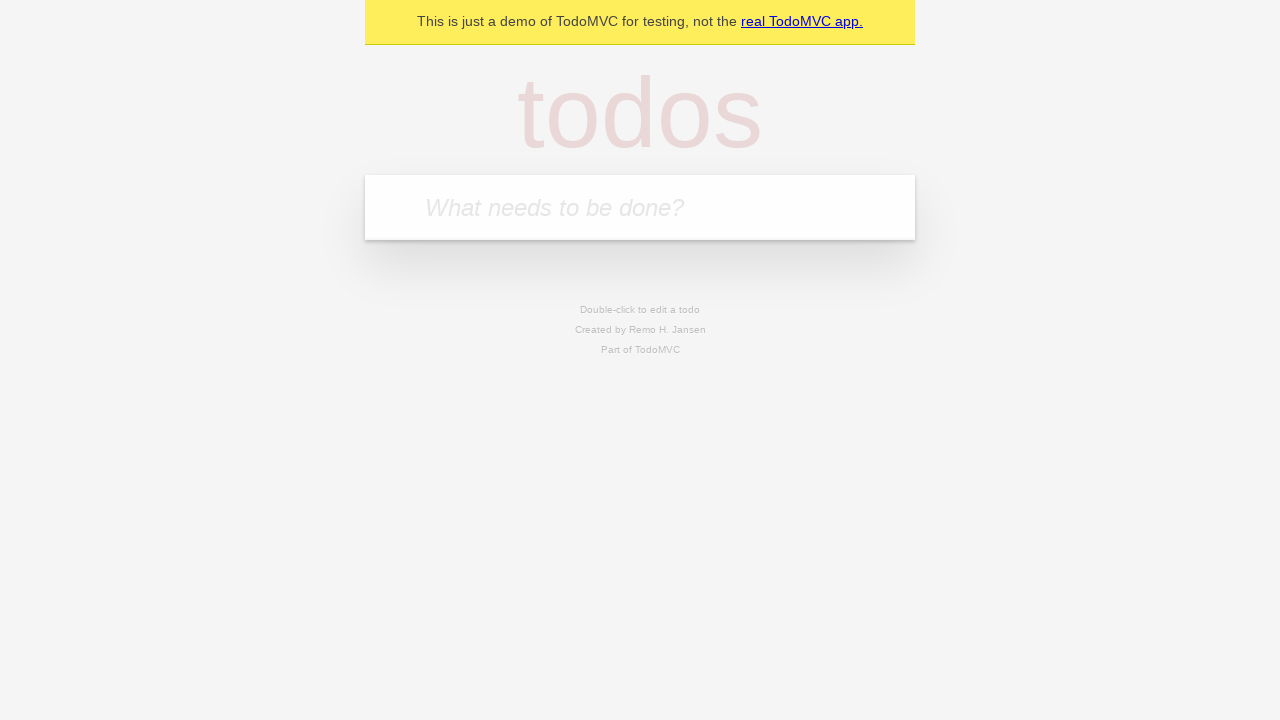

Filled input field with first todo item 'Первый список' on internal:attr=[placeholder="What needs to be done?"i]
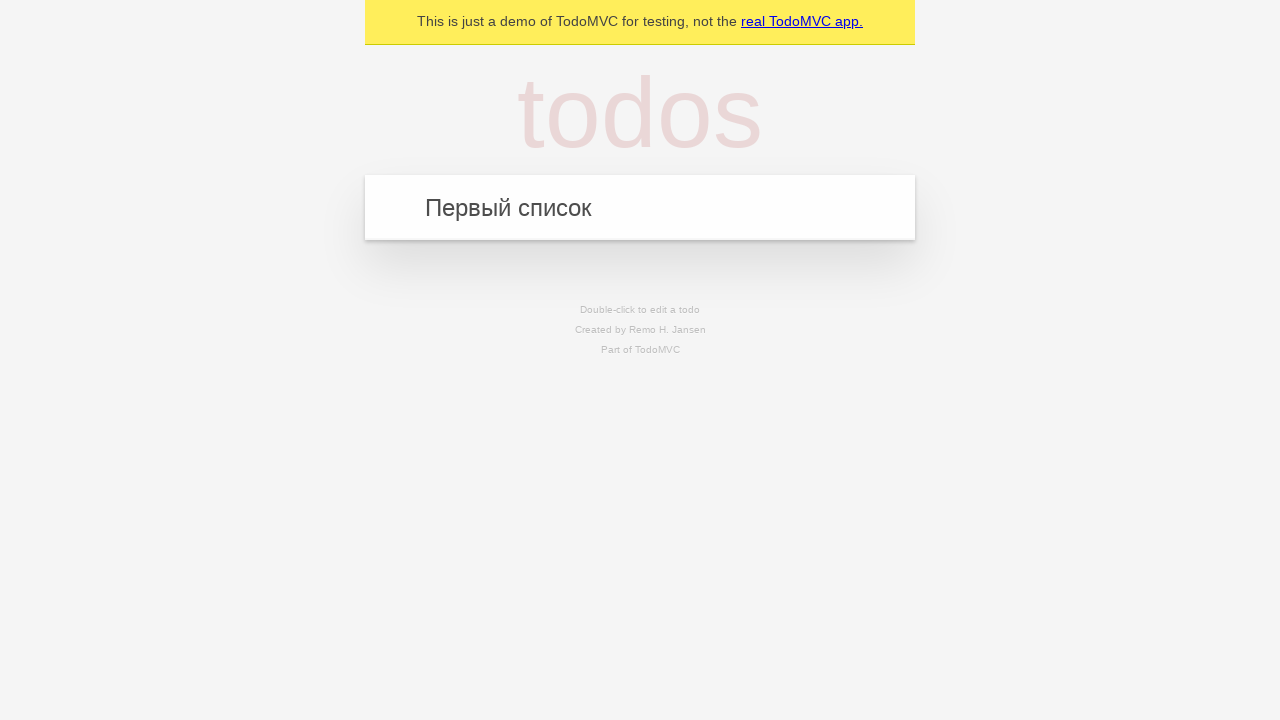

Pressed Enter to submit first todo item on internal:attr=[placeholder="What needs to be done?"i]
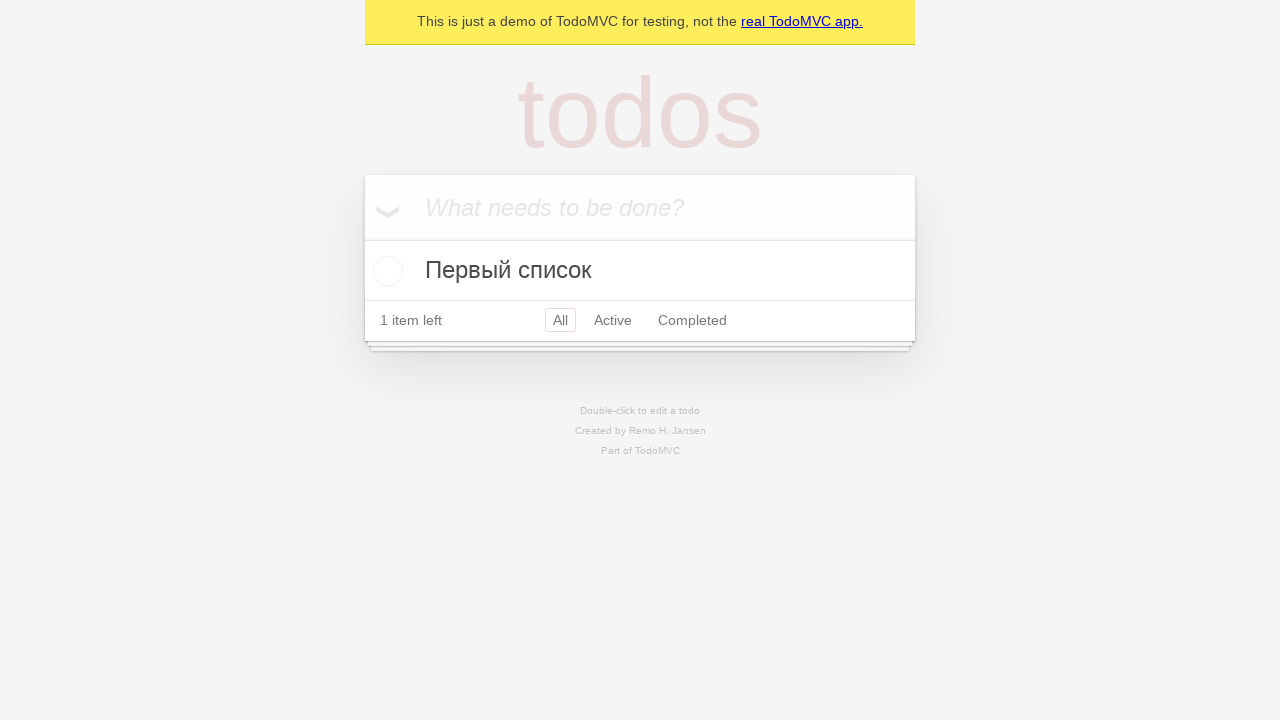

Filled input field with second todo item 'Второй Список' on internal:attr=[placeholder="What needs to be done?"i]
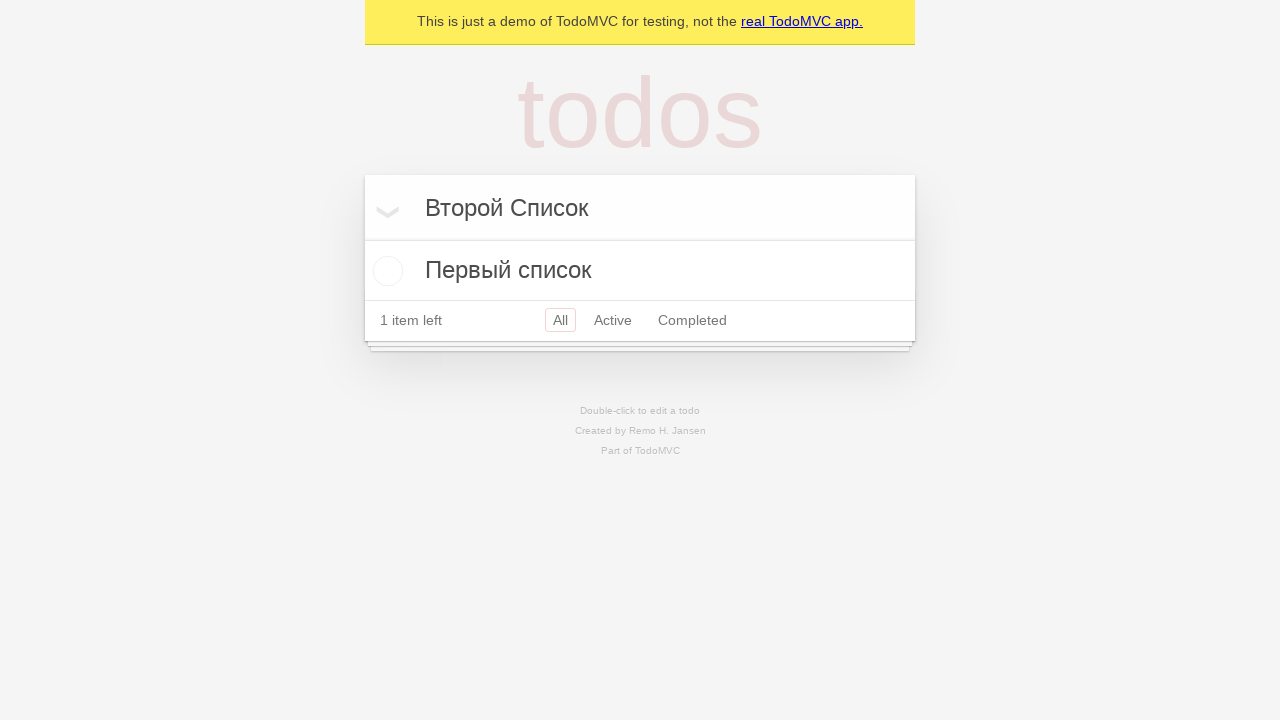

Pressed Enter to submit second todo item on internal:attr=[placeholder="What needs to be done?"i]
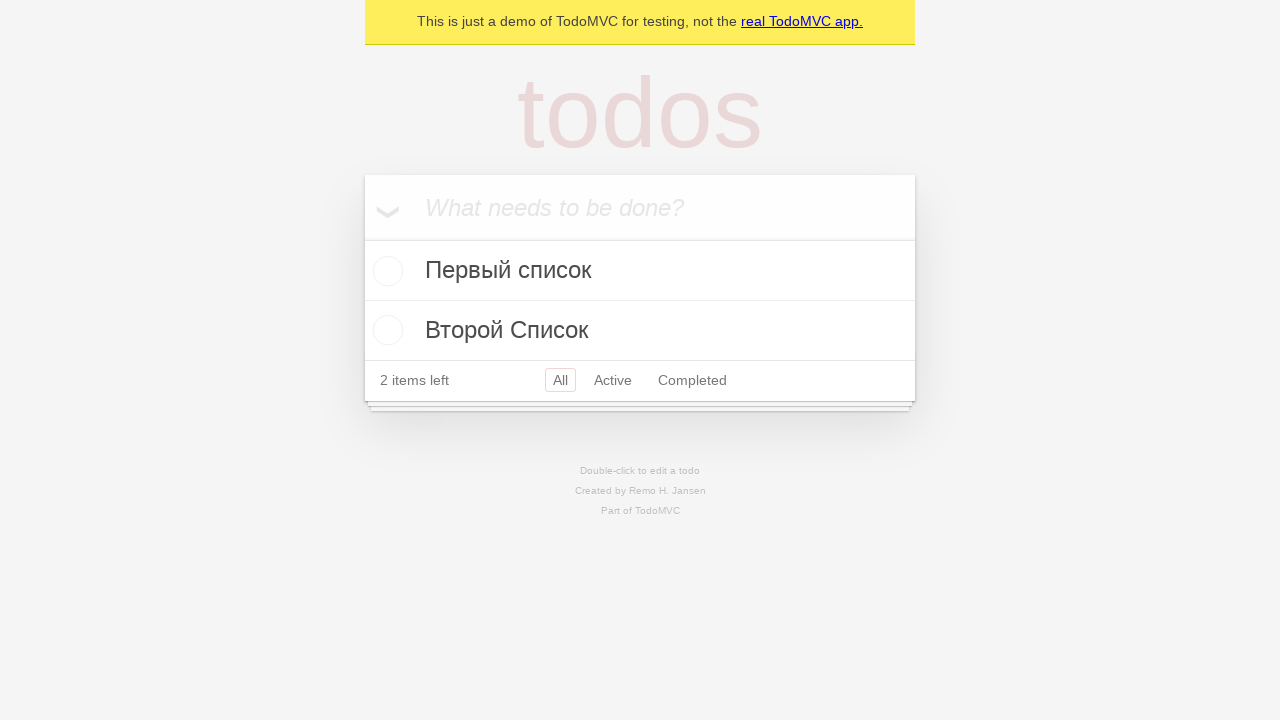

Filled input field with third todo item 'Третий список' on internal:attr=[placeholder="What needs to be done?"i]
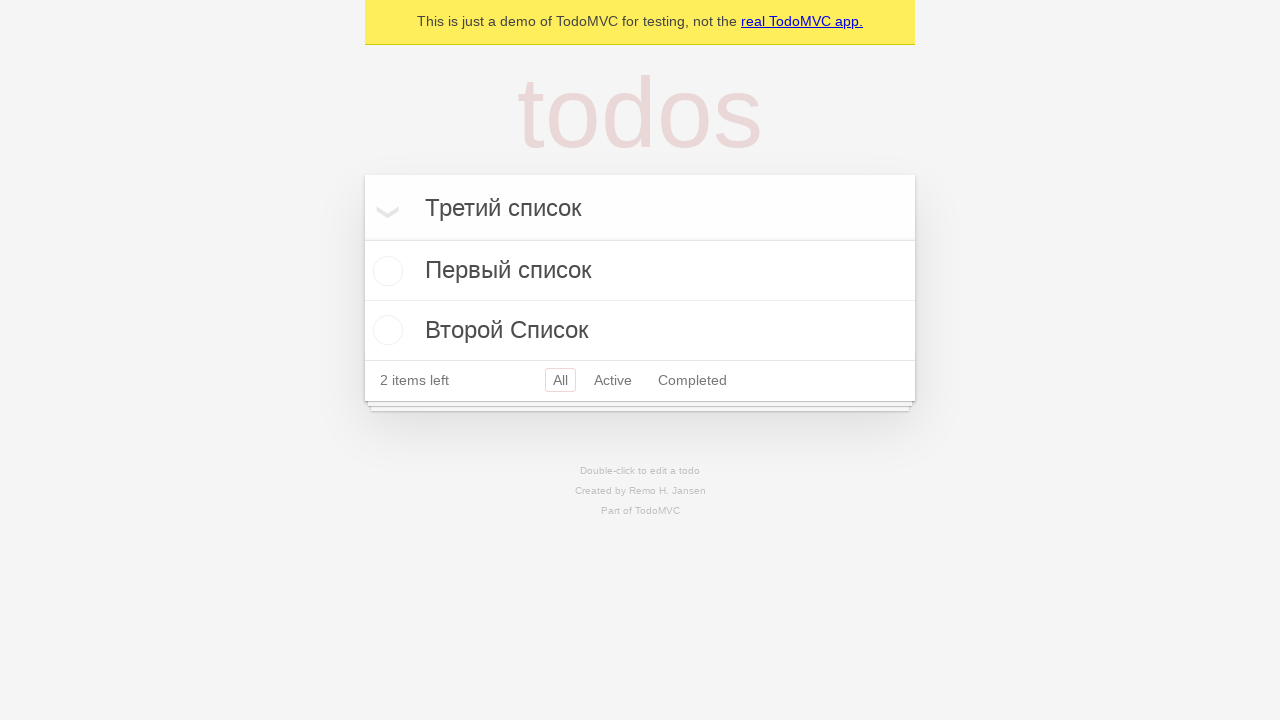

Pressed Enter to submit third todo item on internal:attr=[placeholder="What needs to be done?"i]
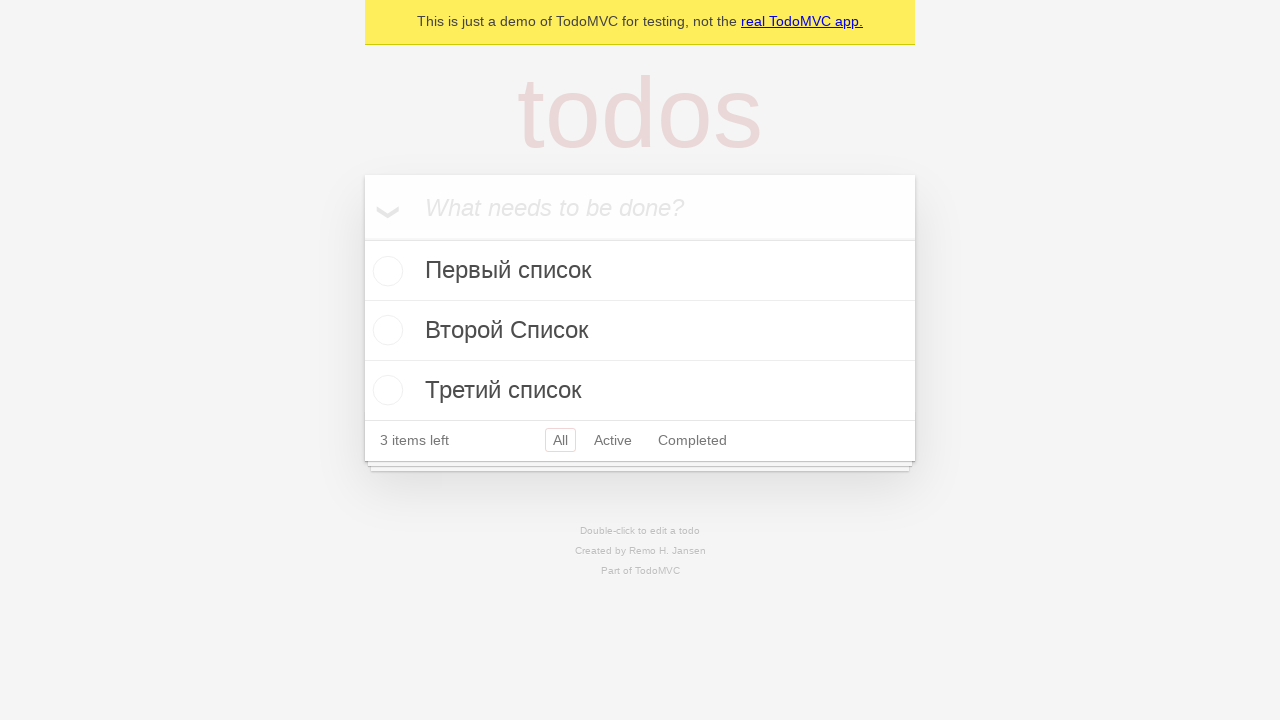

All three todo items have been added to the list
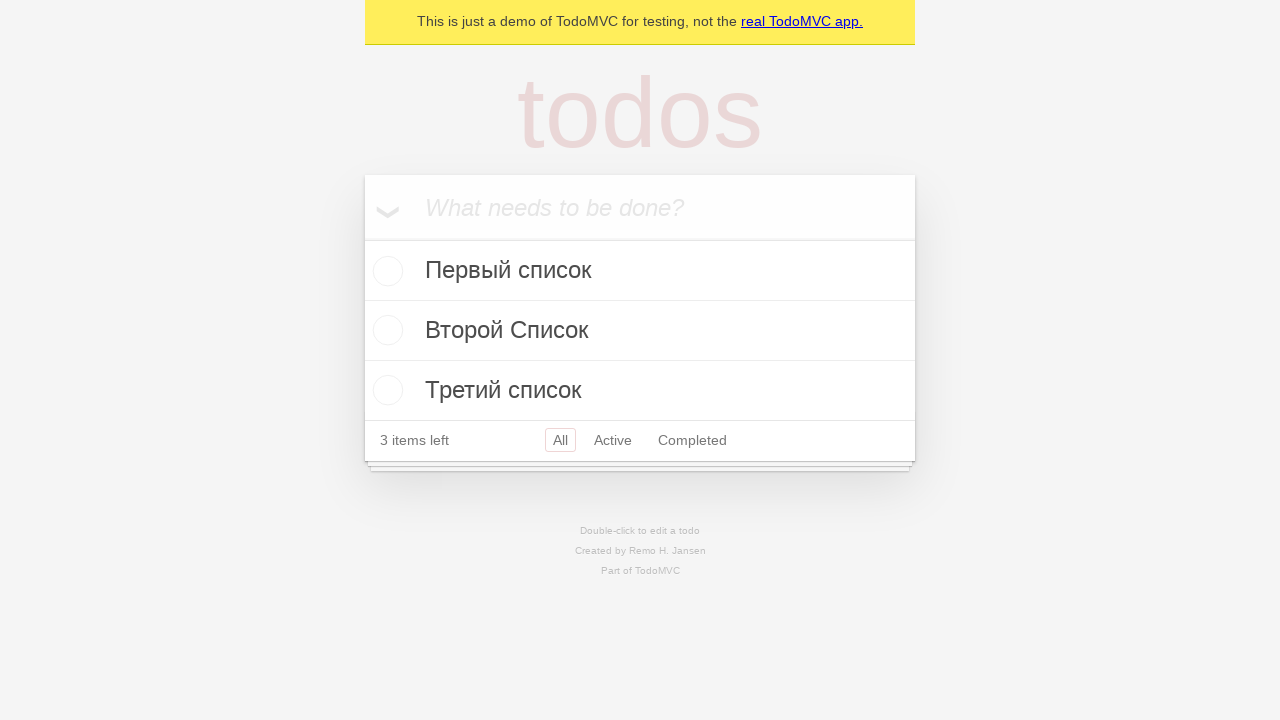

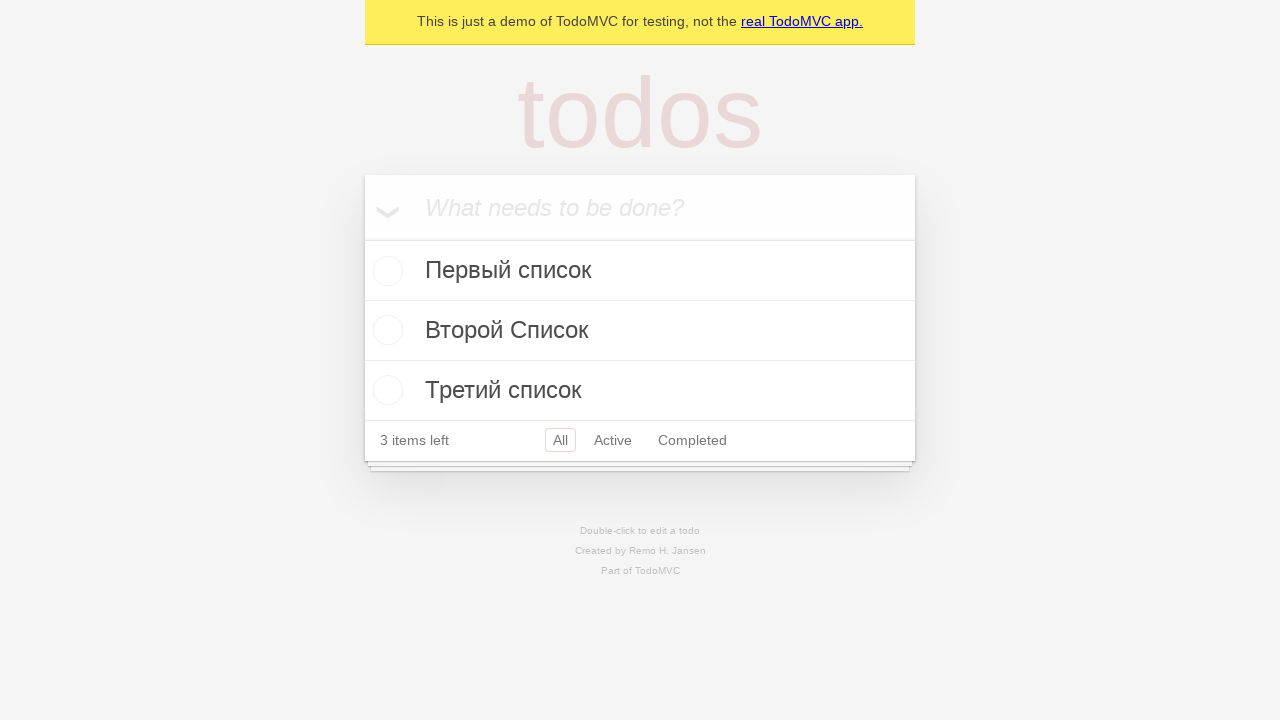